Tests form interaction by selecting a year value from a dropdown select element on a Kodilla test form page

Starting URL: https://kodilla.com/pl/test/form

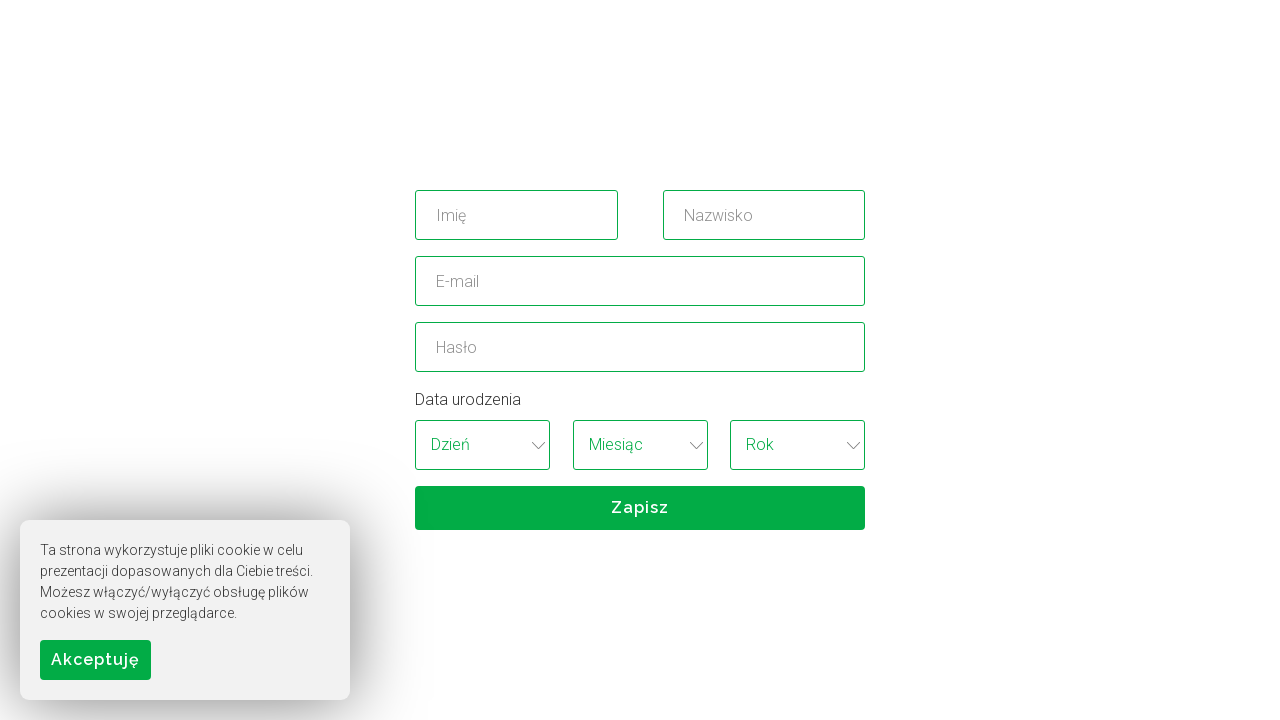

Navigated to Kodilla test form page
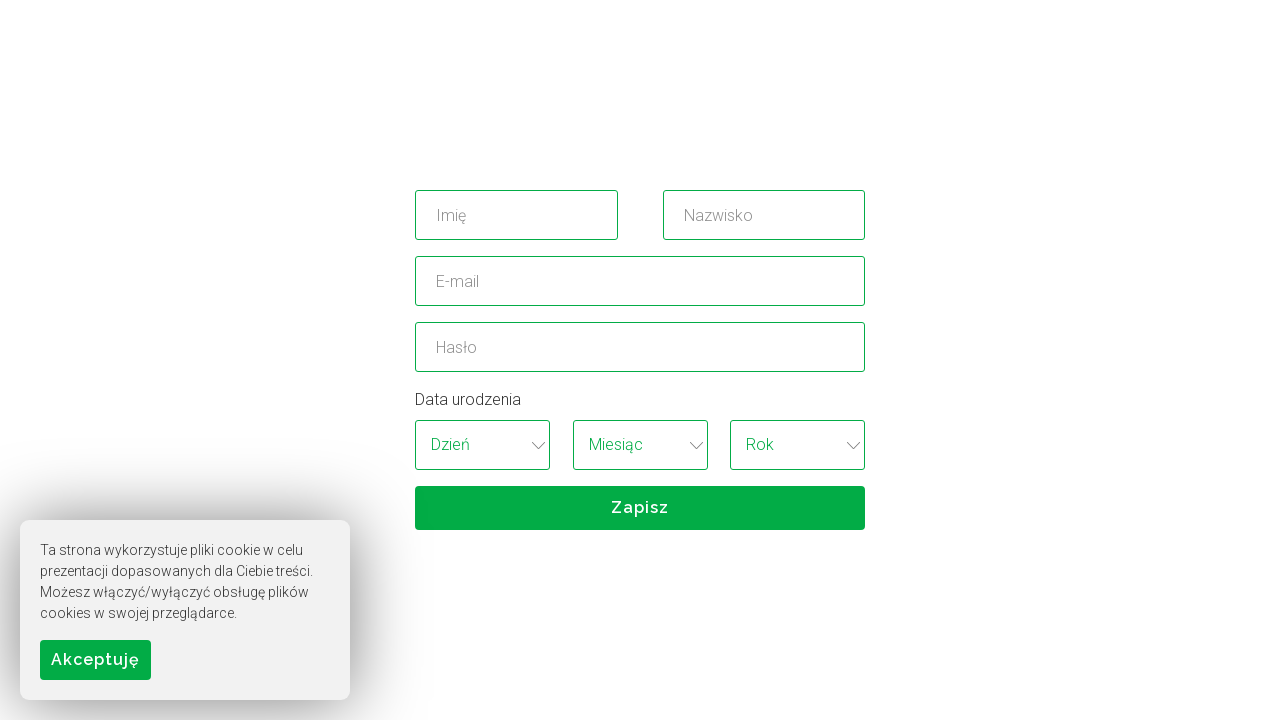

Selected year value from birthday dropdown (index 5) on //*[@id='birthday_wrapper']/select[3]
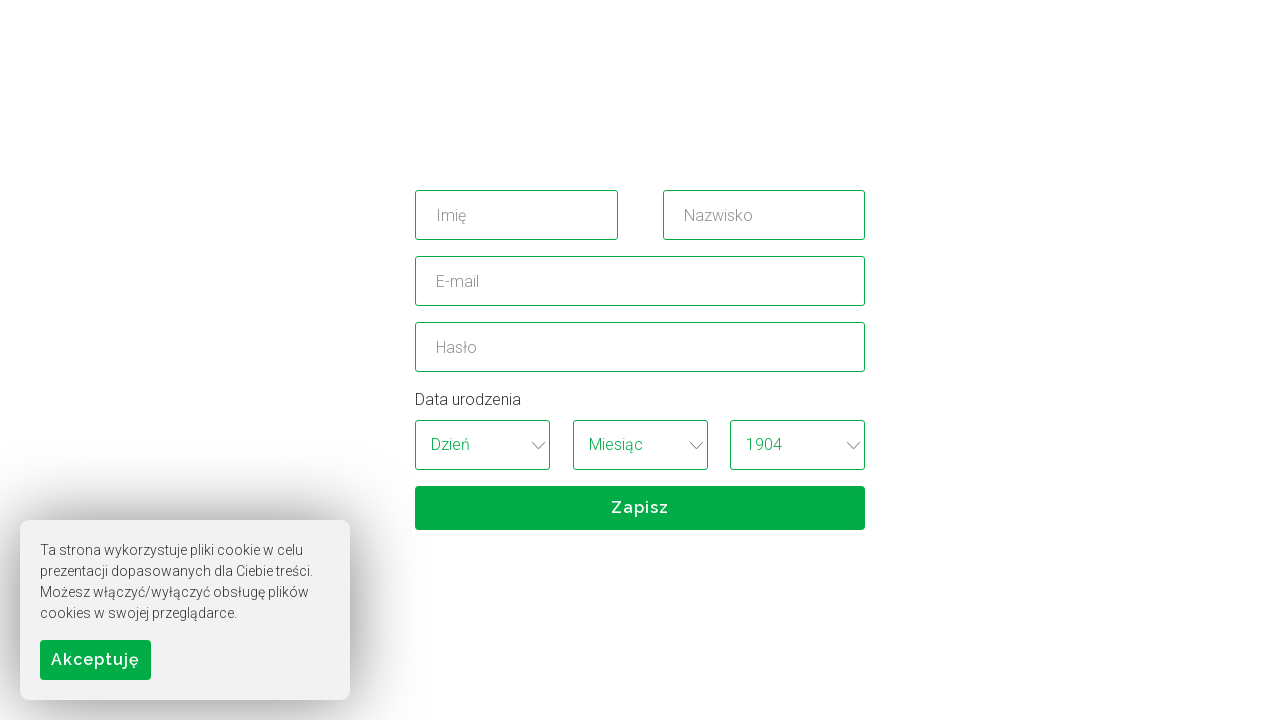

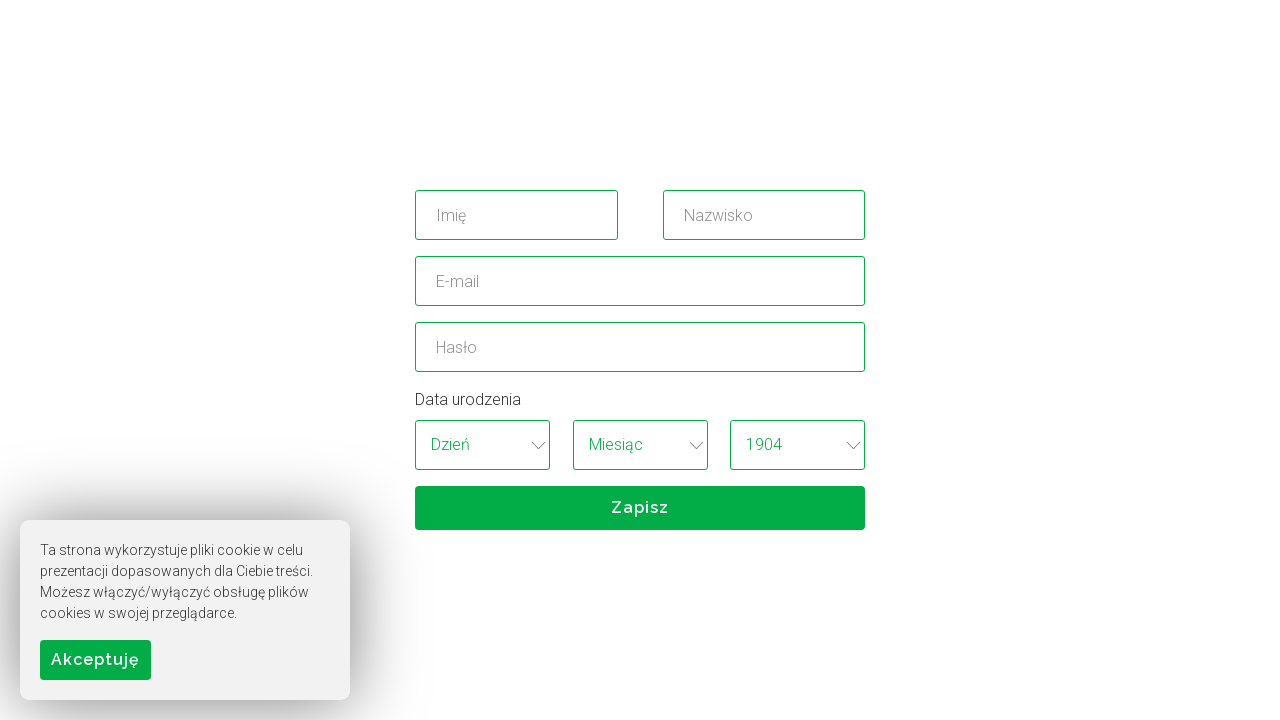